Tests drag and drop functionality by swapping two columns on the test page

Starting URL: http://the-internet.herokuapp.com/drag_and_drop

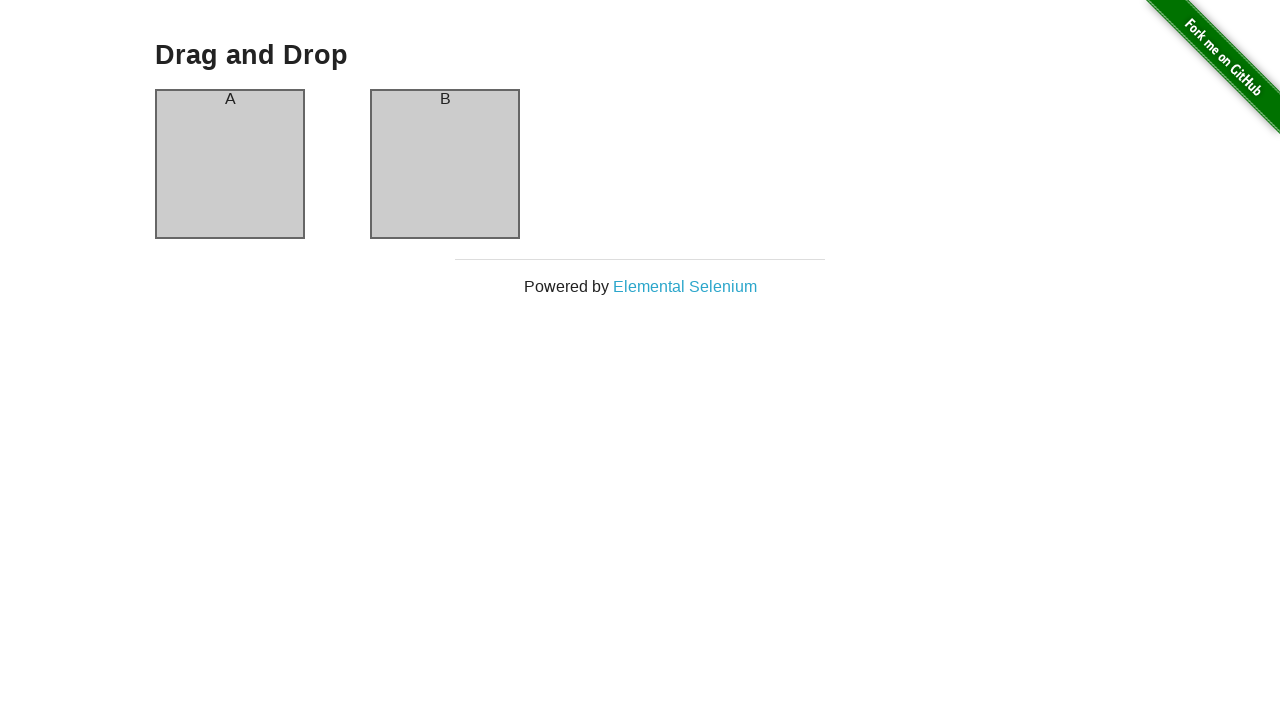

Located source column A element
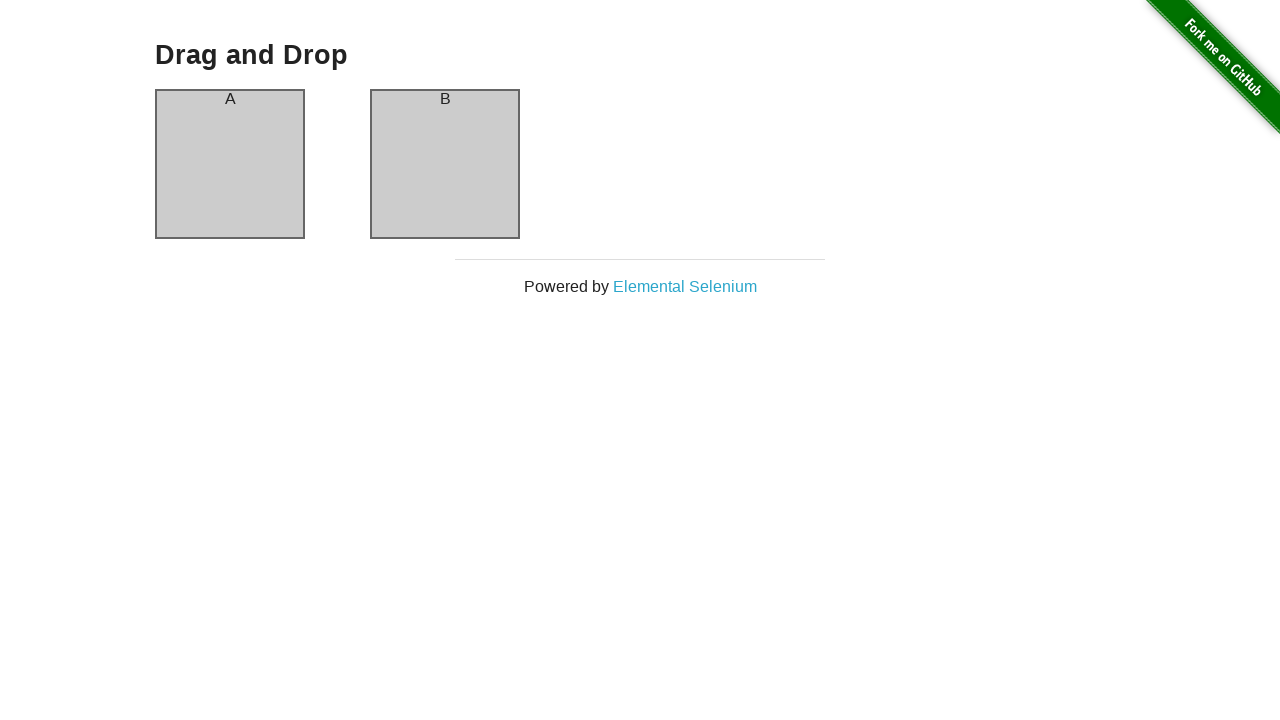

Located target column B element
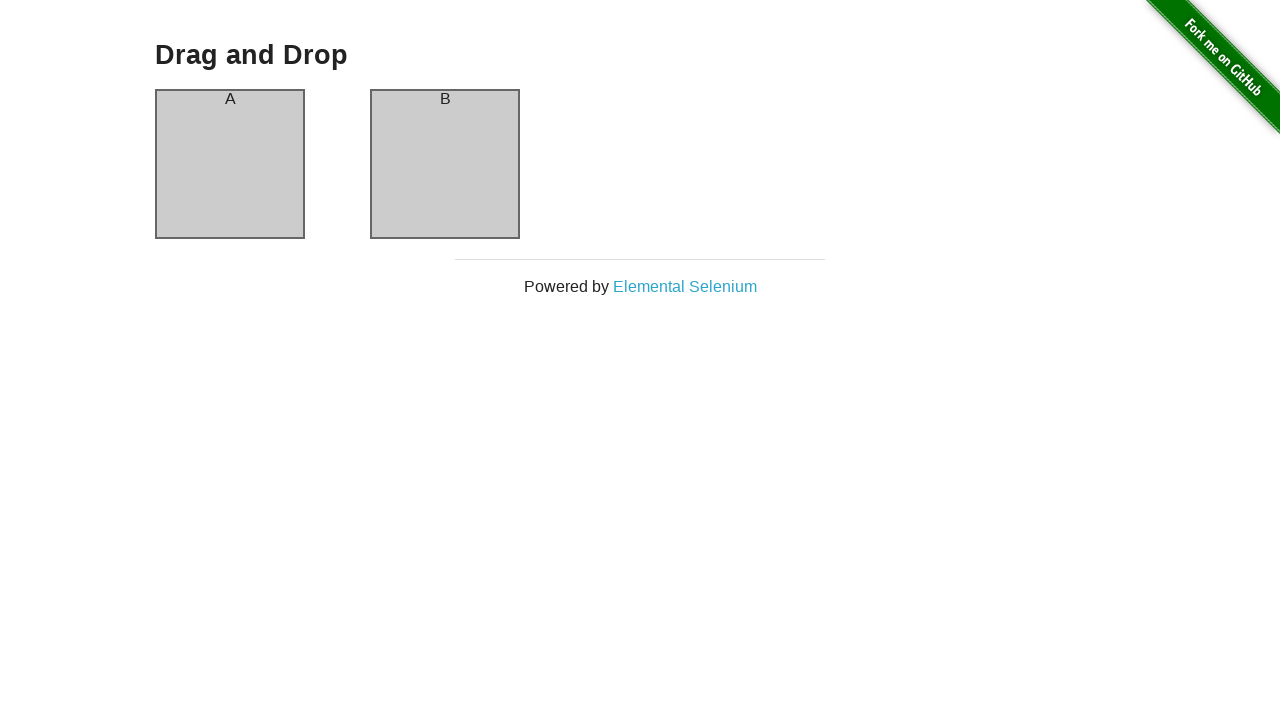

Dragged column A to column B position, swapping the two columns at (445, 164)
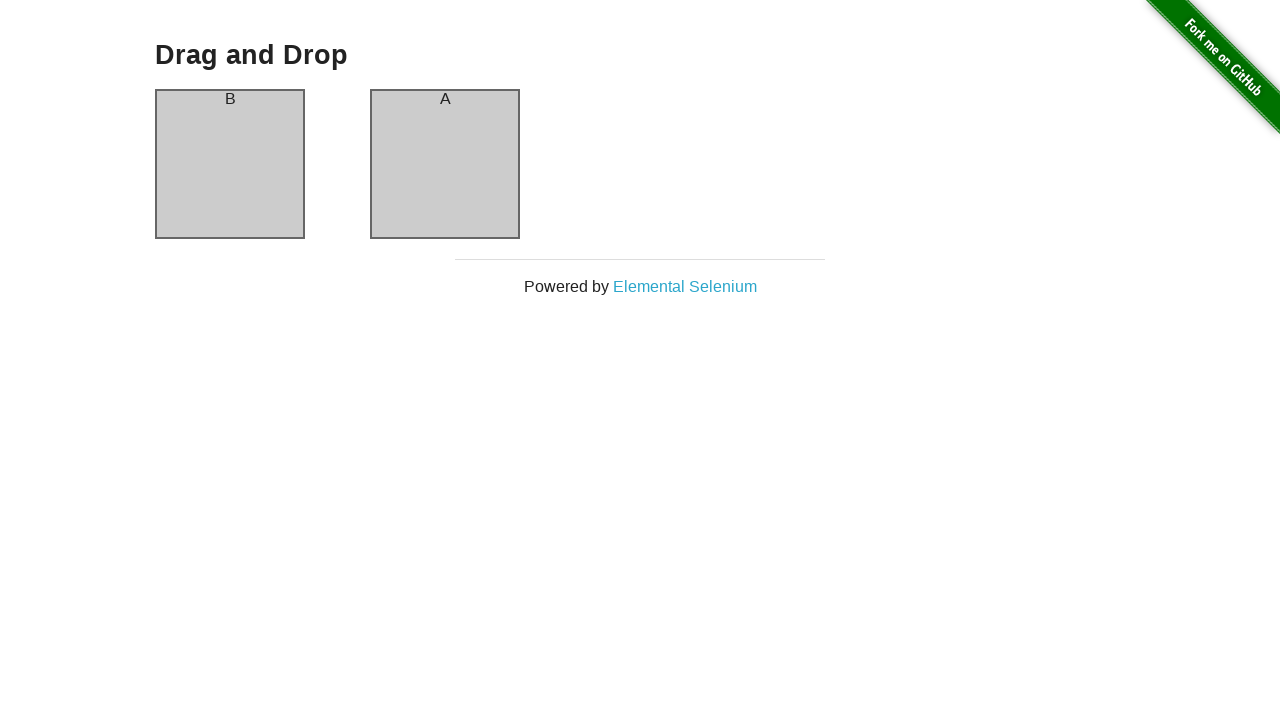

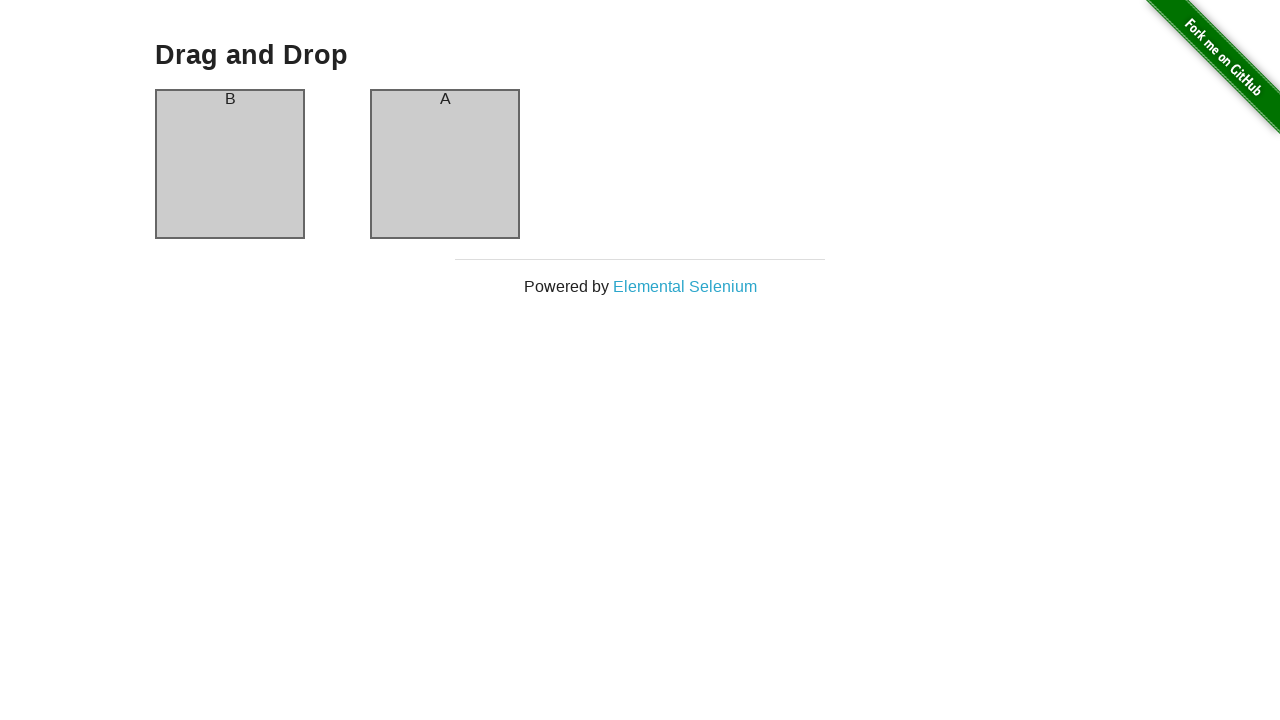